Navigates to the Time and Date world clock page and waits for the table content to load

Starting URL: https://www.timeanddate.com/worldclock/

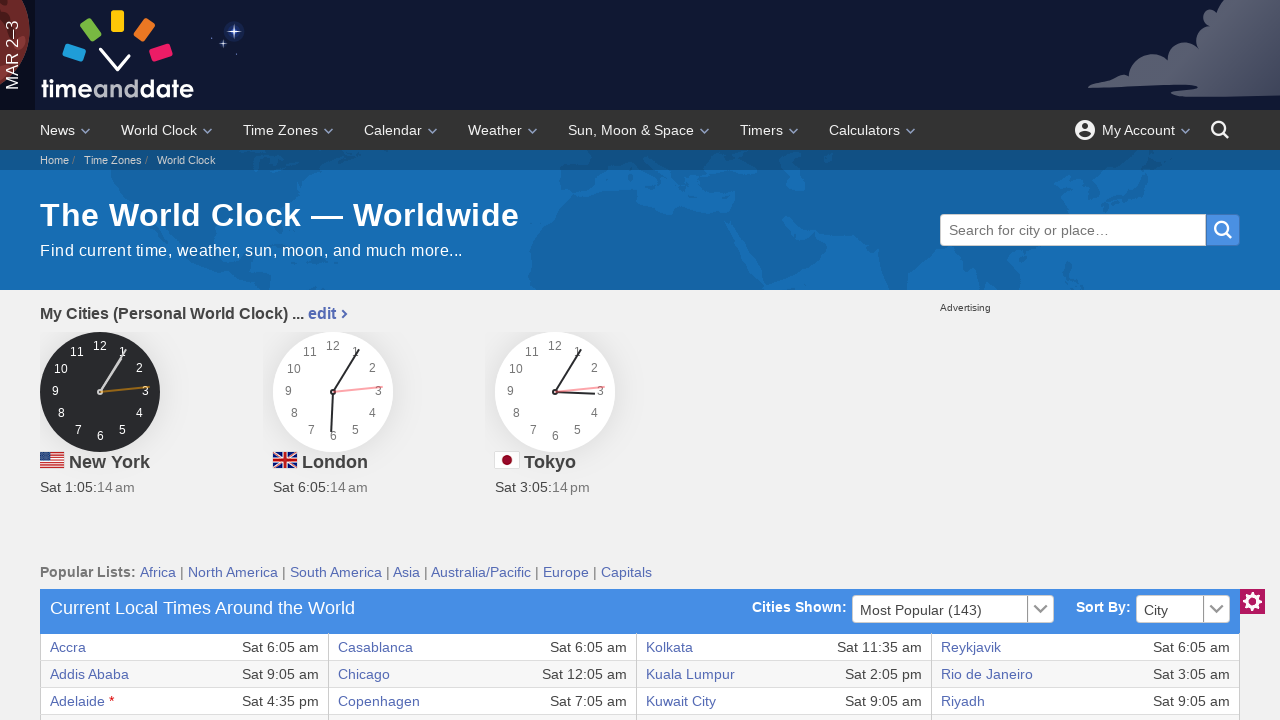

Waited for world clock table to load on Time and Date world clock page
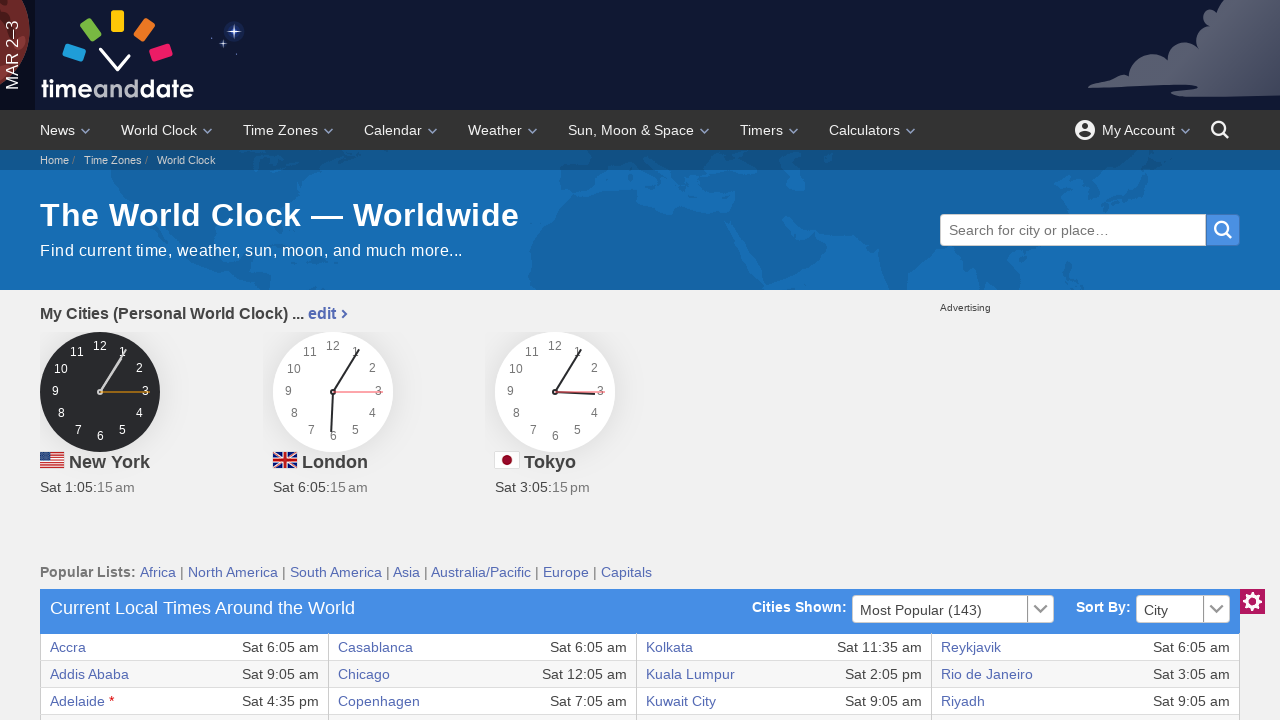

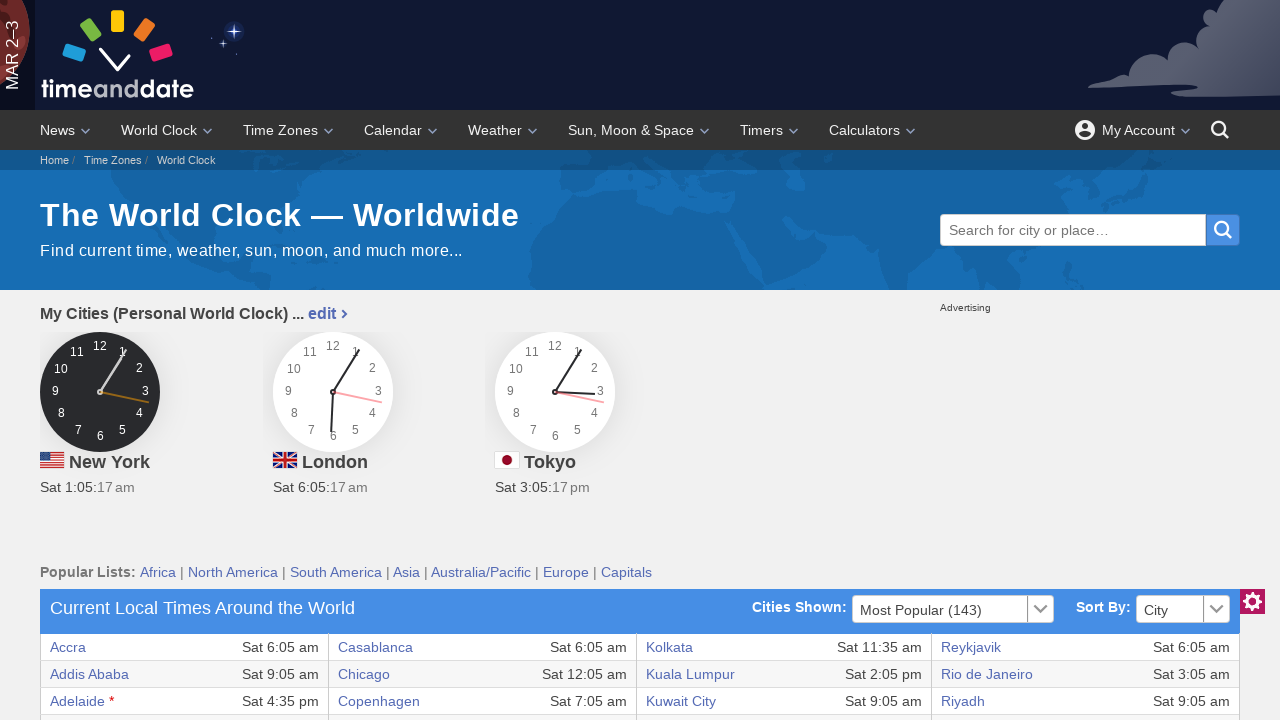